Tests browser alert functionality by clicking to trigger a prompt alert, entering text into the alert's text box, and accepting the alert.

Starting URL: https://demo.automationtesting.in/Alerts.html

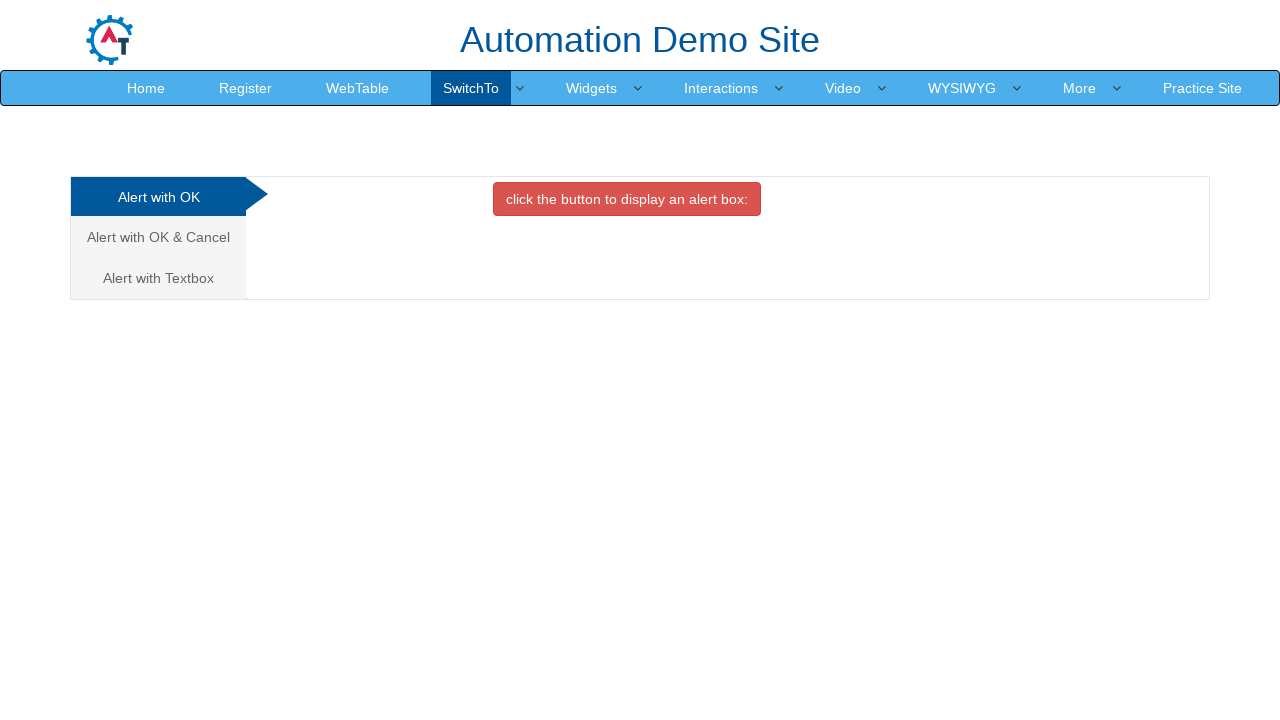

Clicked on the 'Alert with Textbox' tab at (158, 278) on a[href='#Textbox']
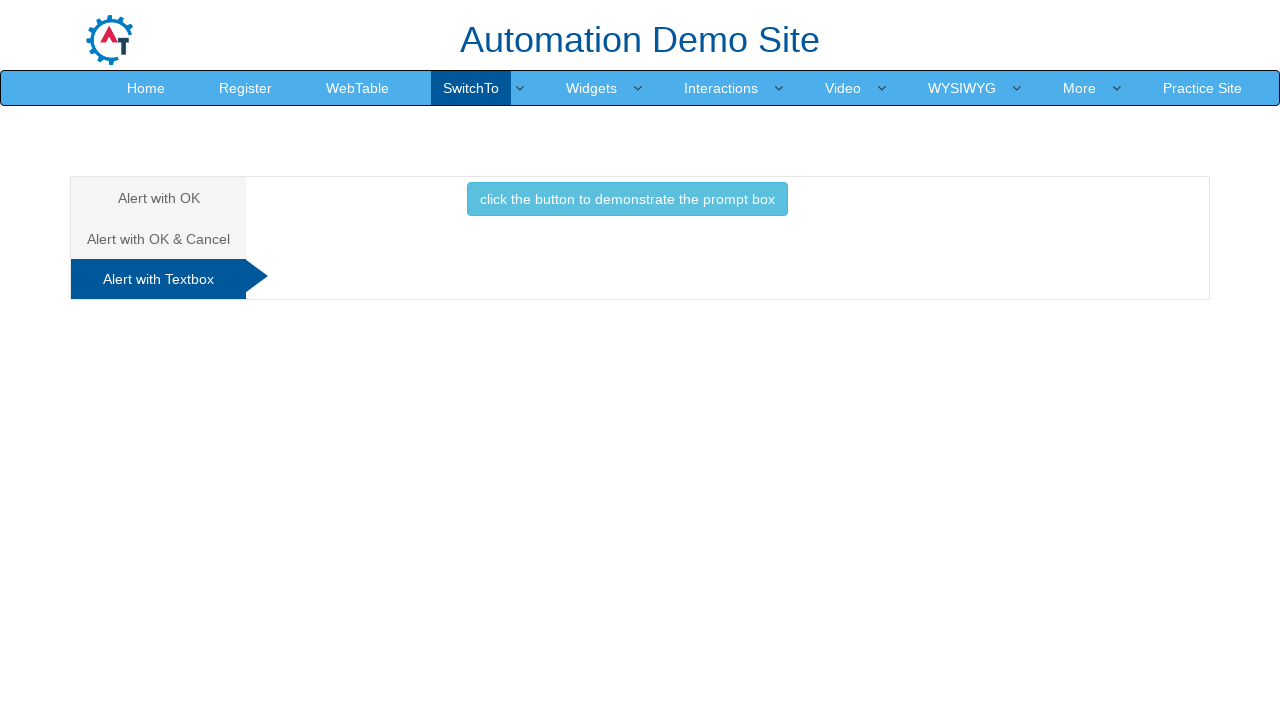

Clicked button to trigger the prompt alert at (627, 199) on button.btn.btn-info
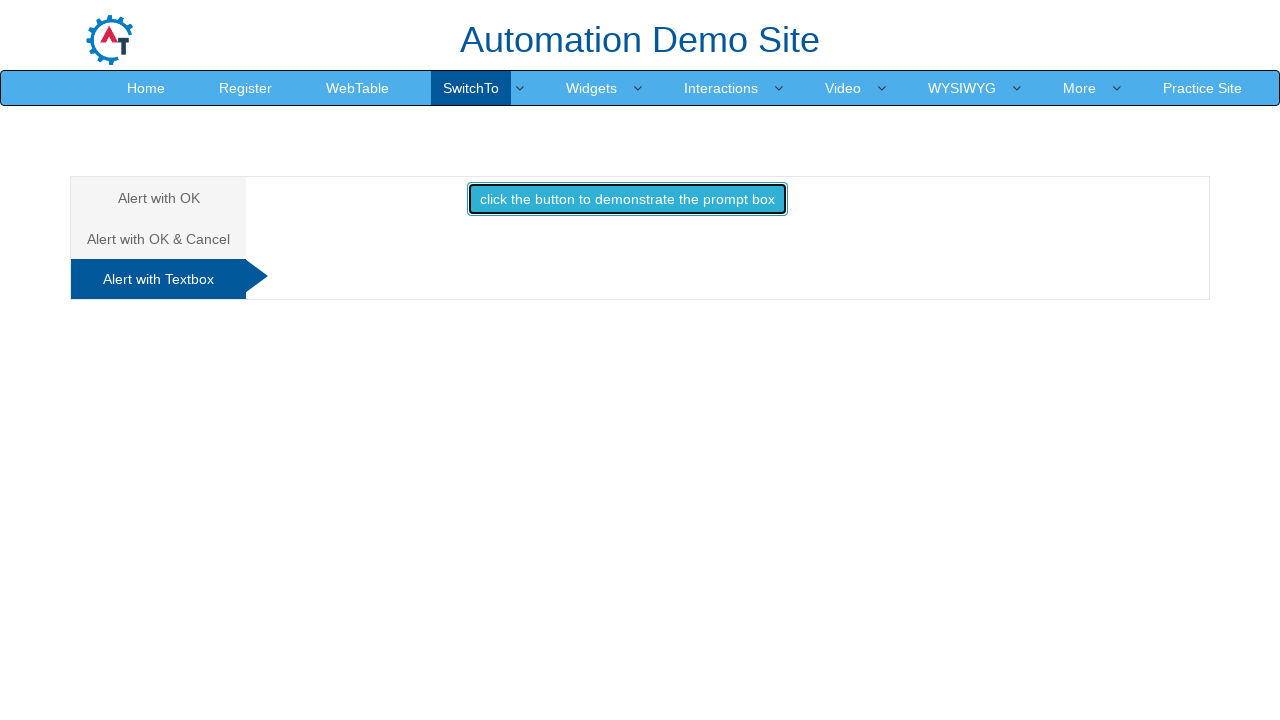

Set up dialog handler to accept prompt with text 'Sutherland'
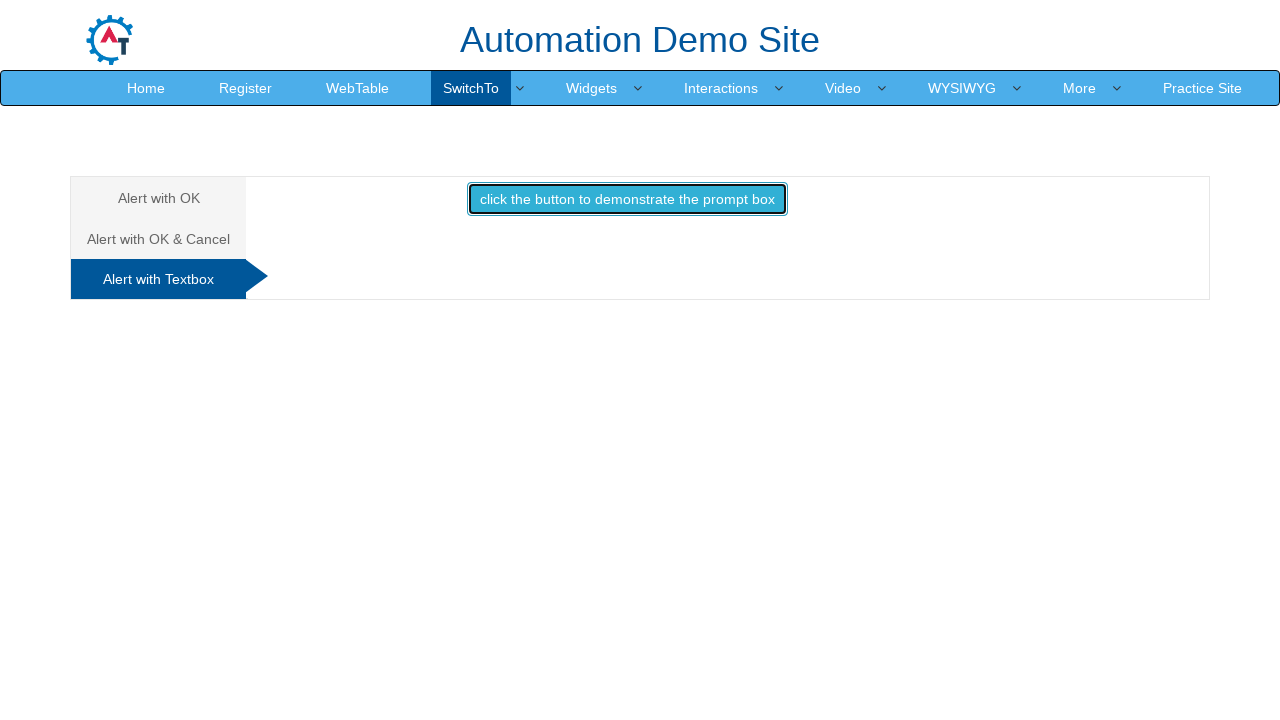

Re-clicked button to trigger alert with dialog handler in place at (627, 199) on button.btn.btn-info
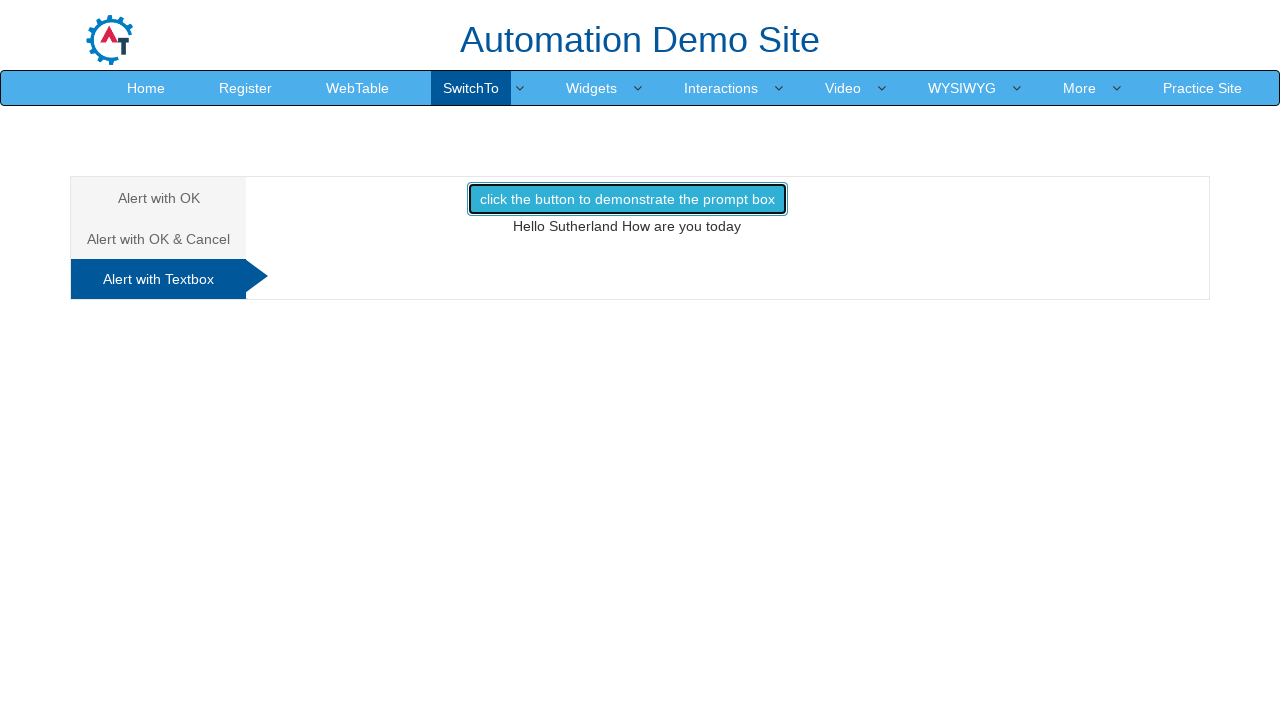

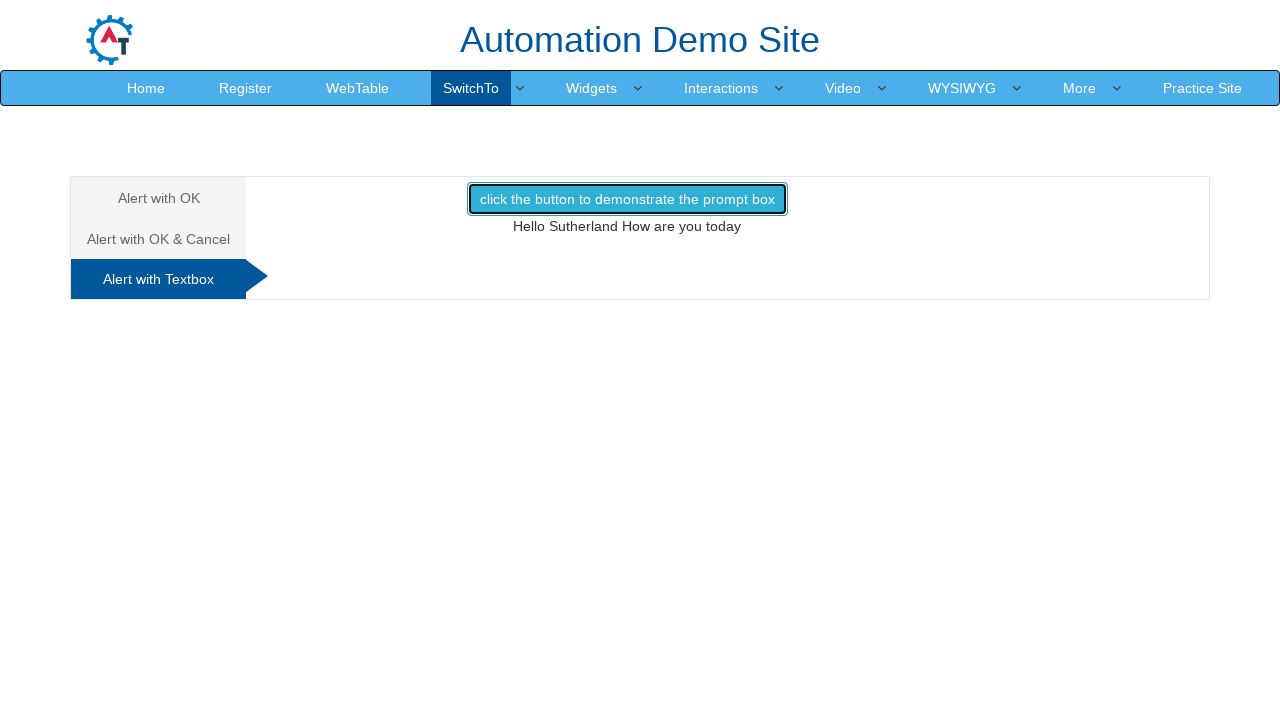